Navigates to an Angular practice website and clicks on the shop link using a partial attribute CSS selector

Starting URL: https://rahulshettyacademy.com/angularpractice/

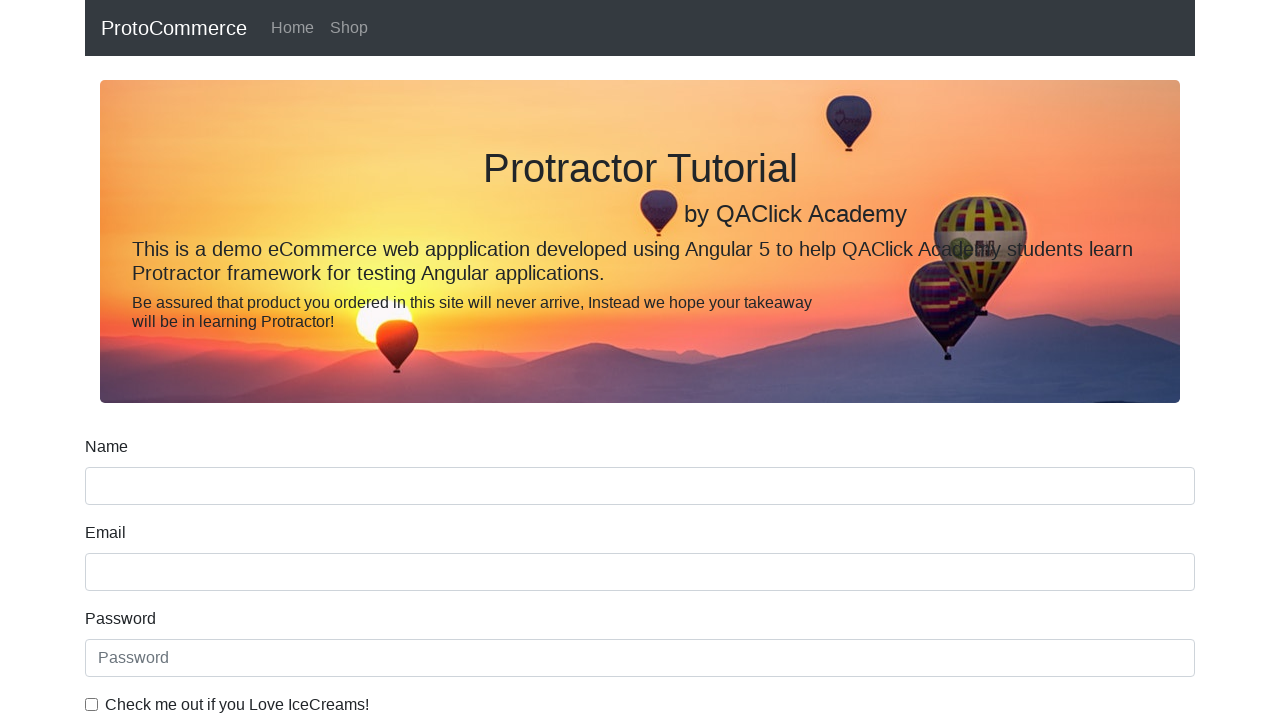

Navigated to Angular practice website
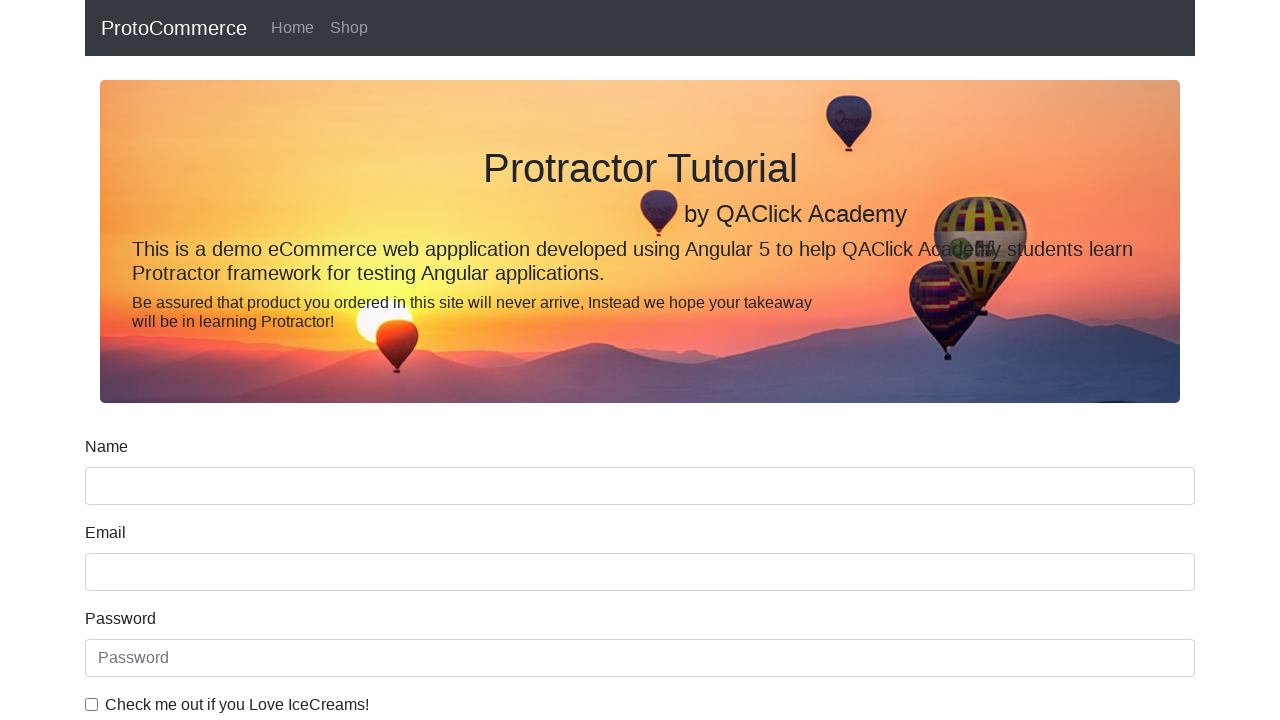

Clicked on shop link using partial attribute CSS selector at (349, 28) on a[href*='shop']
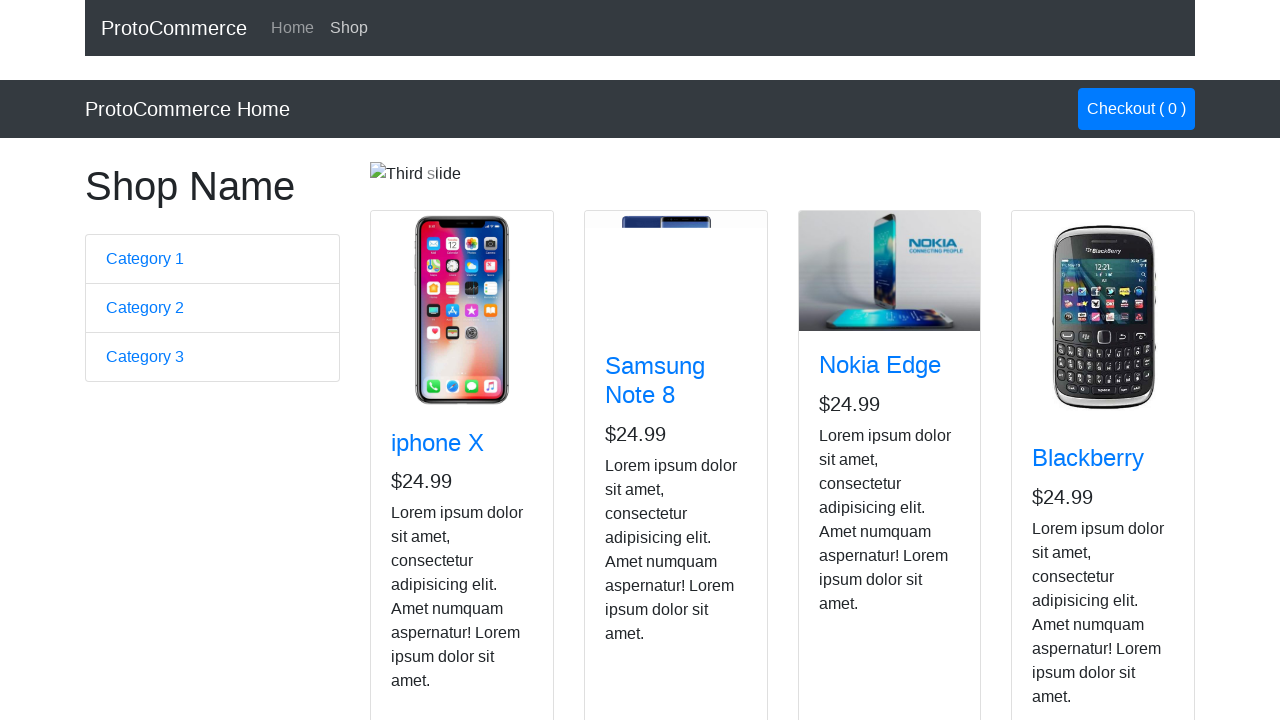

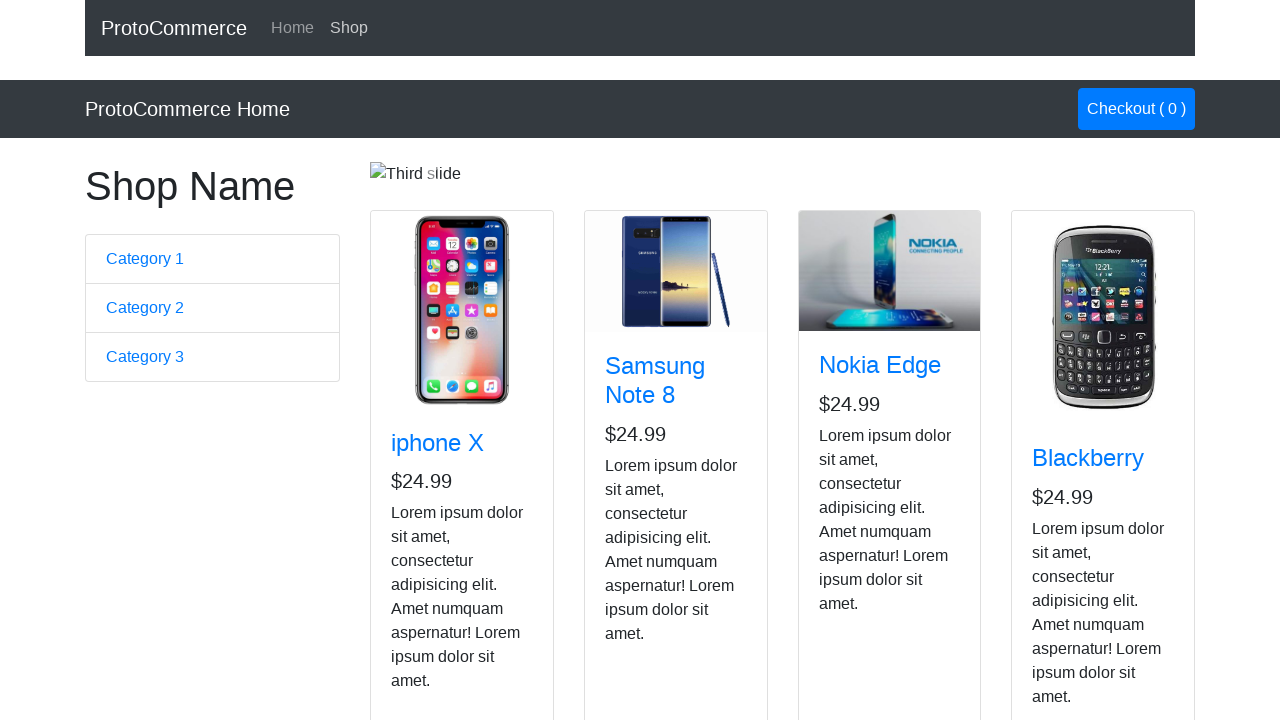